Tests the Dynamic Controls page functionality by checking/unchecking a checkbox, removing it, and adding it back, verifying the UI state changes at each step.

Starting URL: https://the-internet.herokuapp.com/

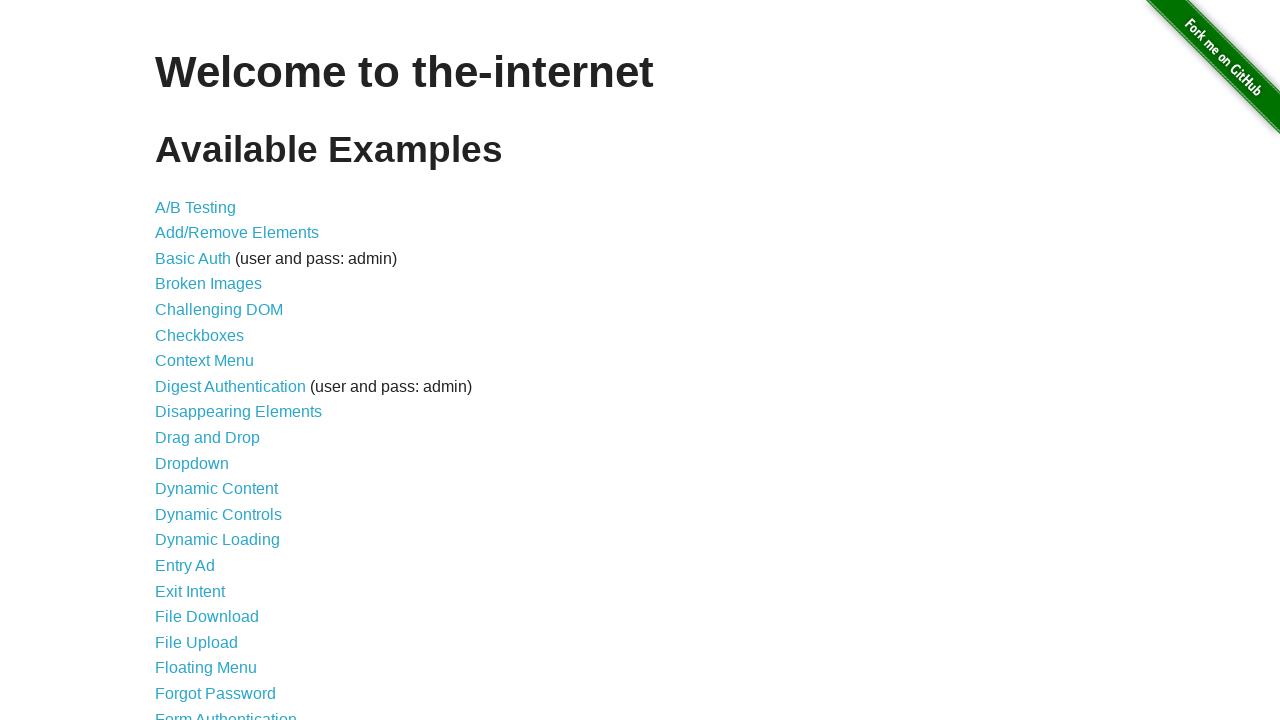

Clicked on Dynamic Controls link at (218, 514) on internal:role=link[name="Dynamic Controls"i]
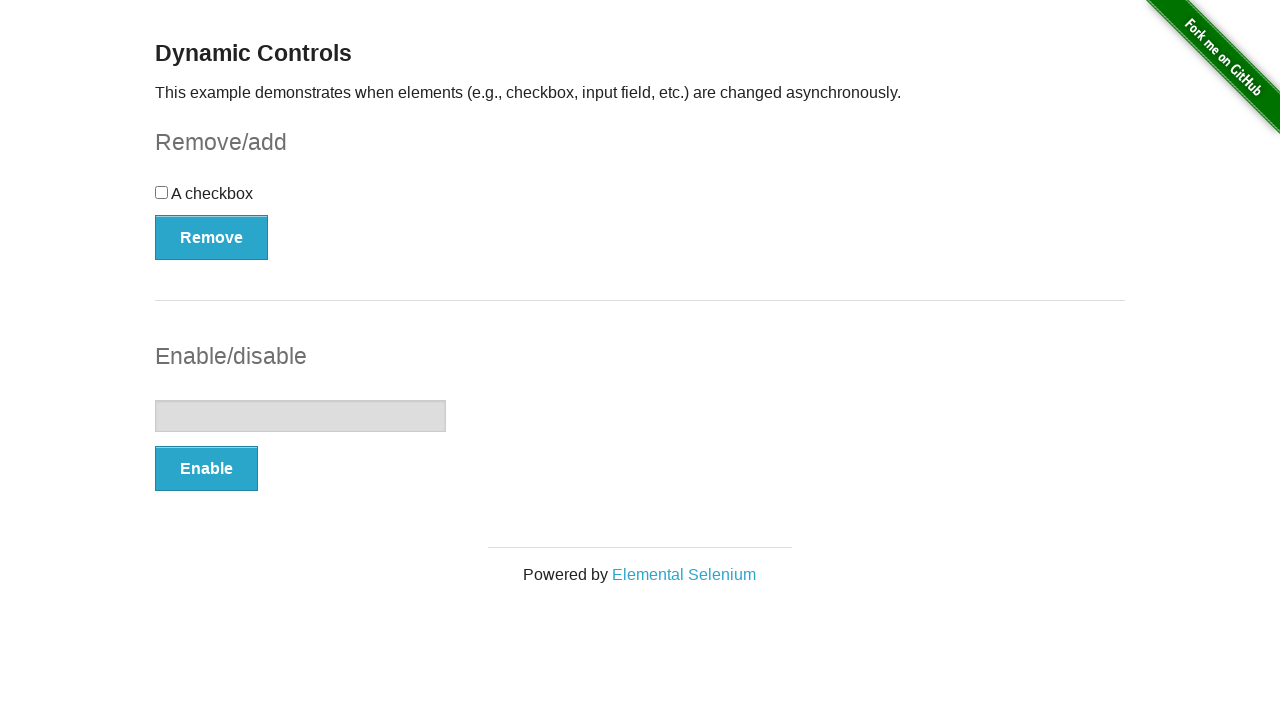

Located checkbox element
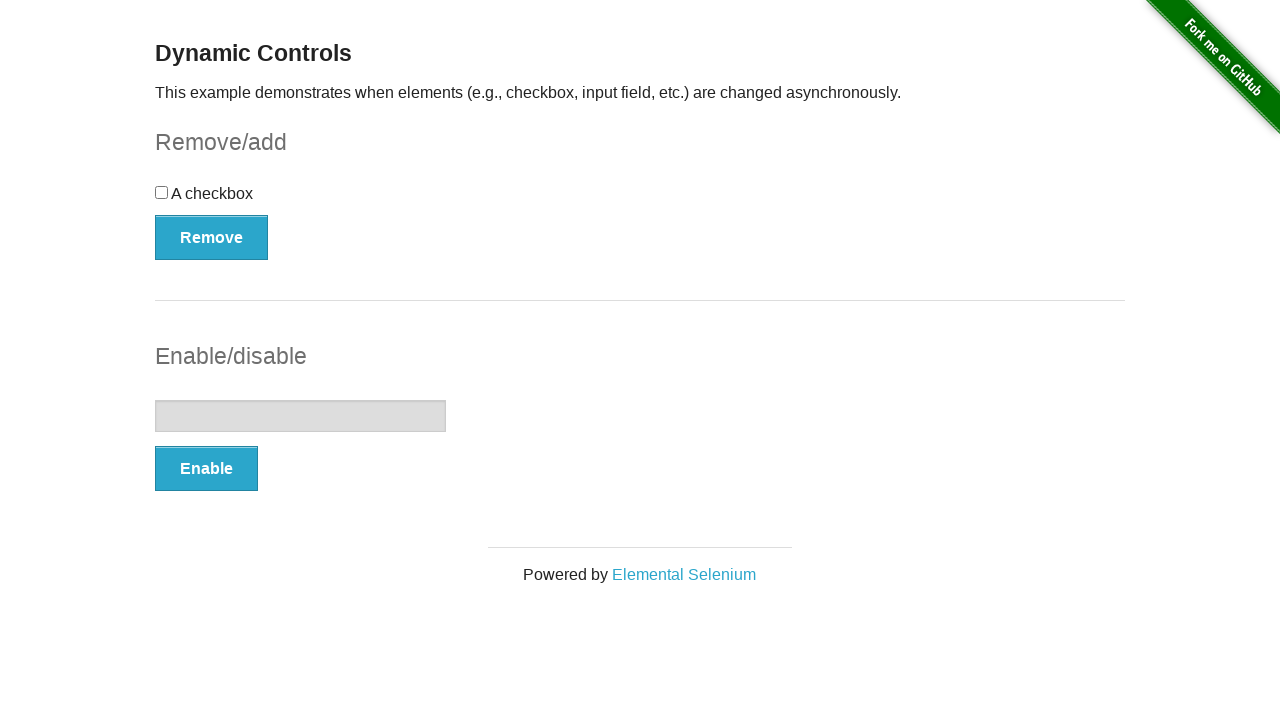

Waited for checkbox to be visible
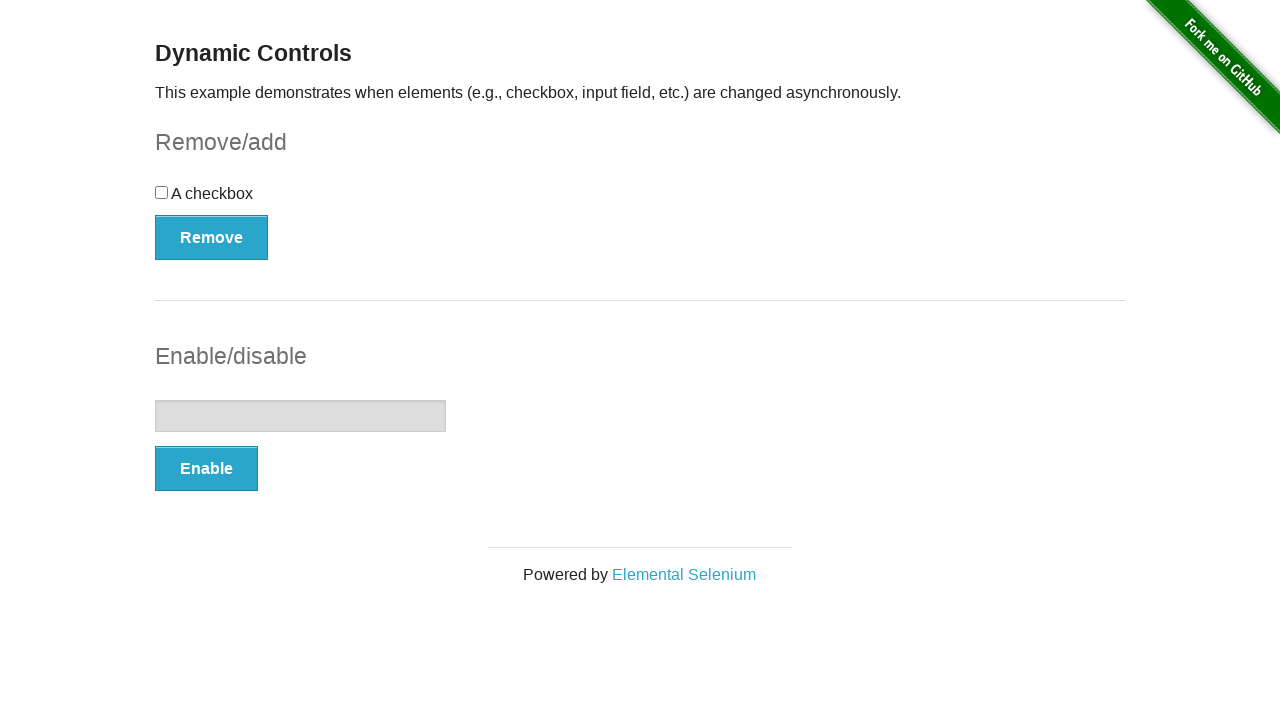

Checked the checkbox at (162, 192) on internal:role=checkbox
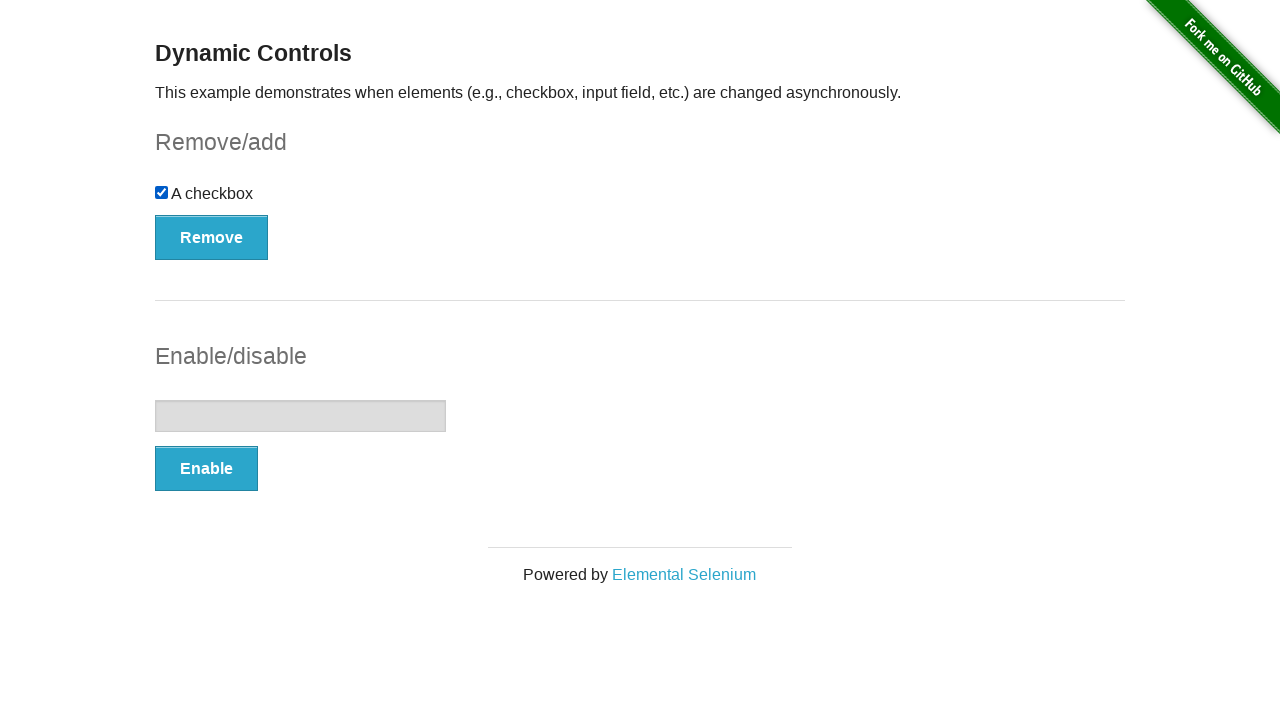

Clicked Remove button to remove checkbox at (212, 237) on internal:role=button[name="Remove"i]
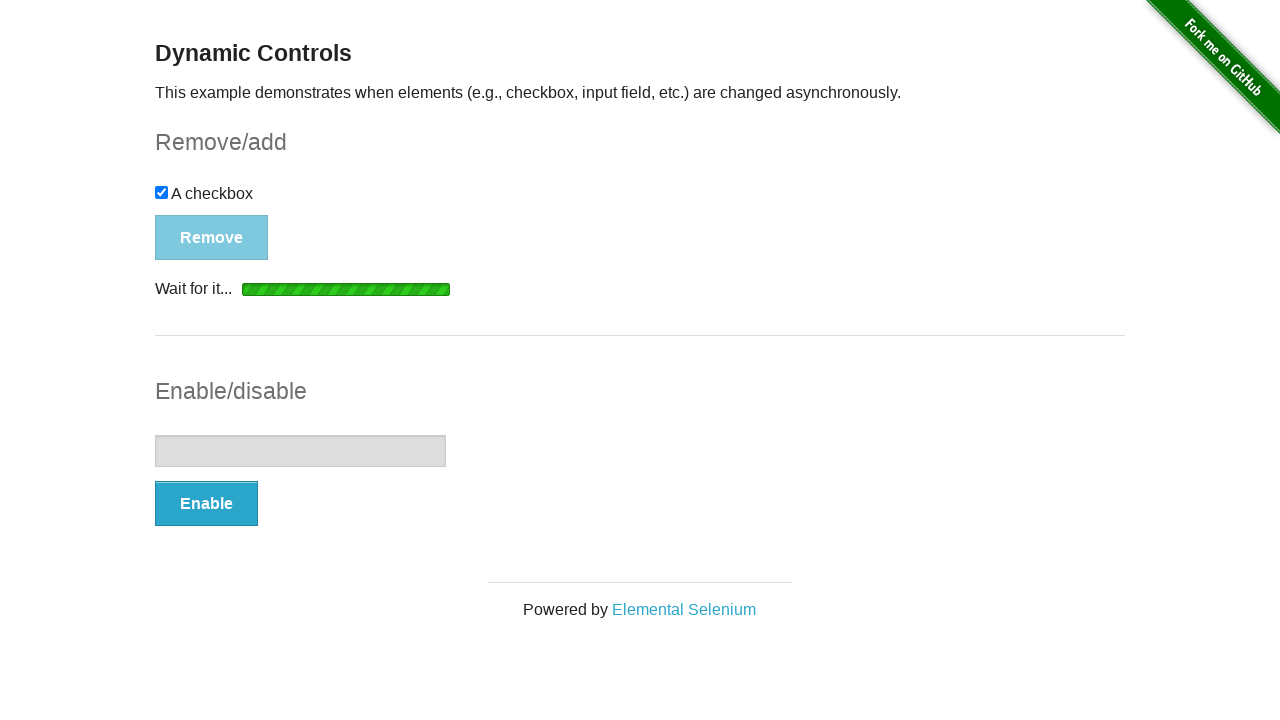

Verified checkbox was removed and 'It's gone!' message appeared
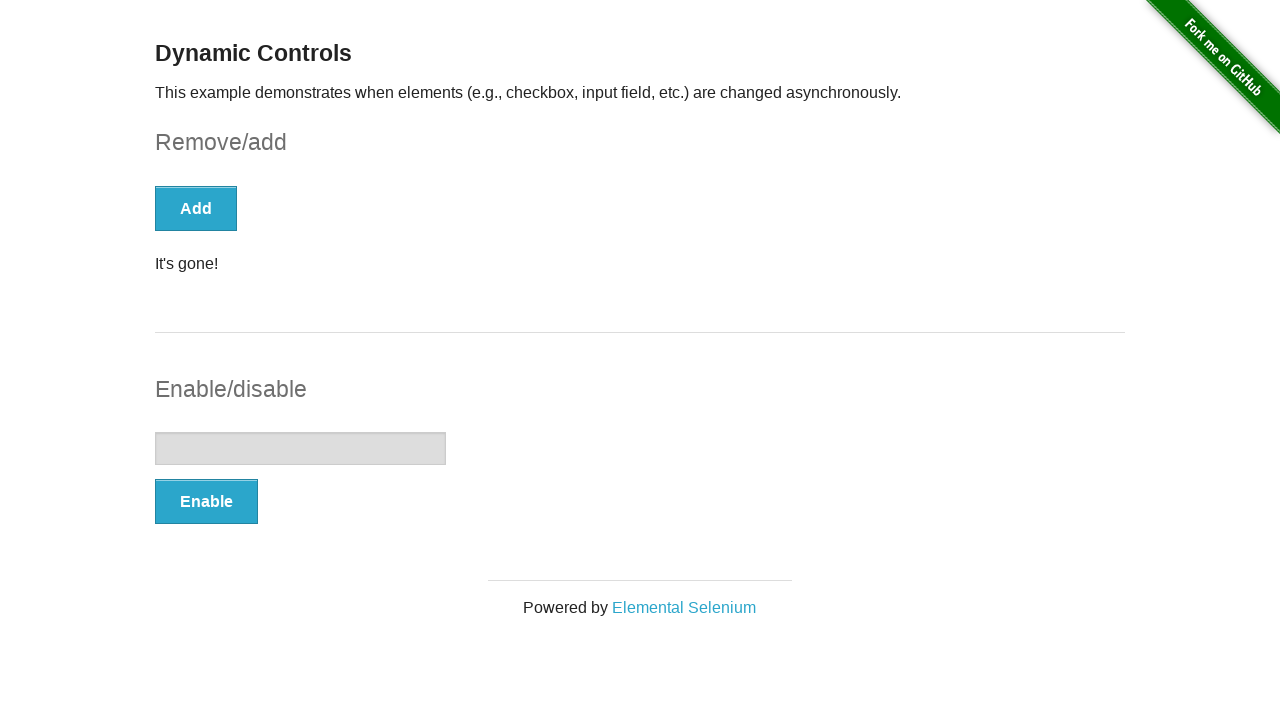

Clicked Add button to restore checkbox at (196, 208) on internal:role=button[name="Add"i]
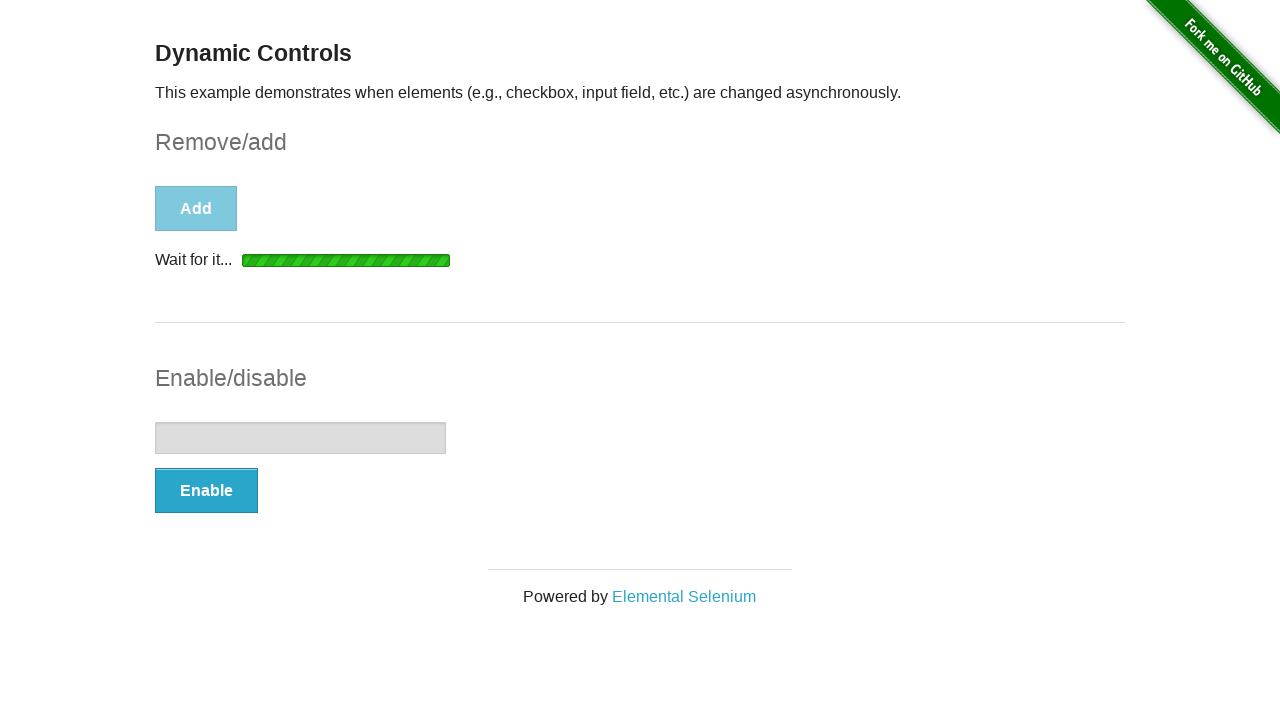

Verified checkbox reappeared
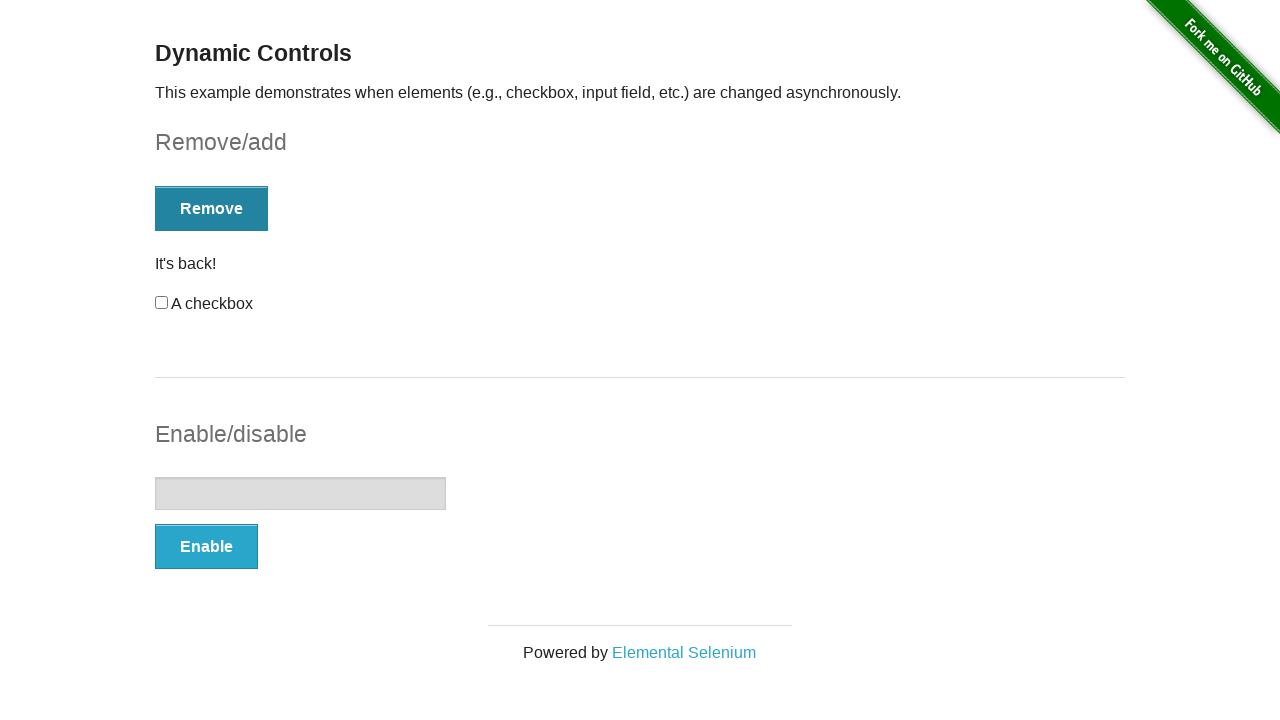

Verified 'It's back!' message appeared
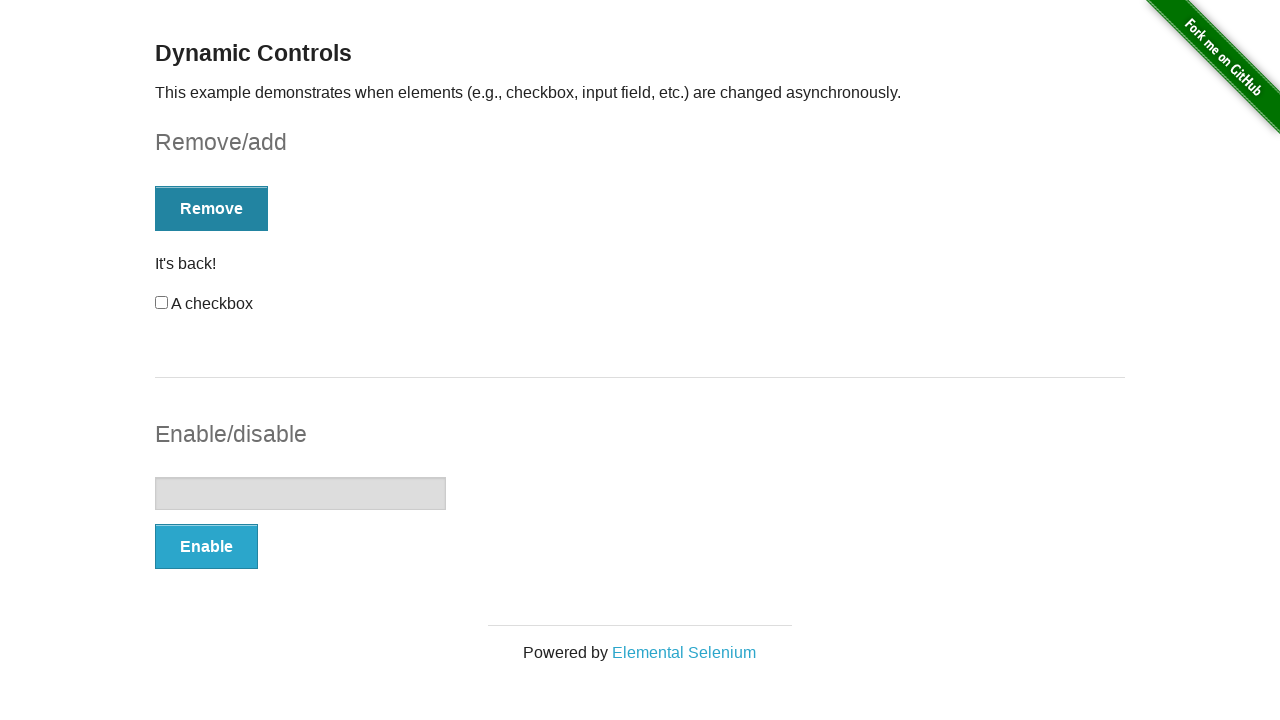

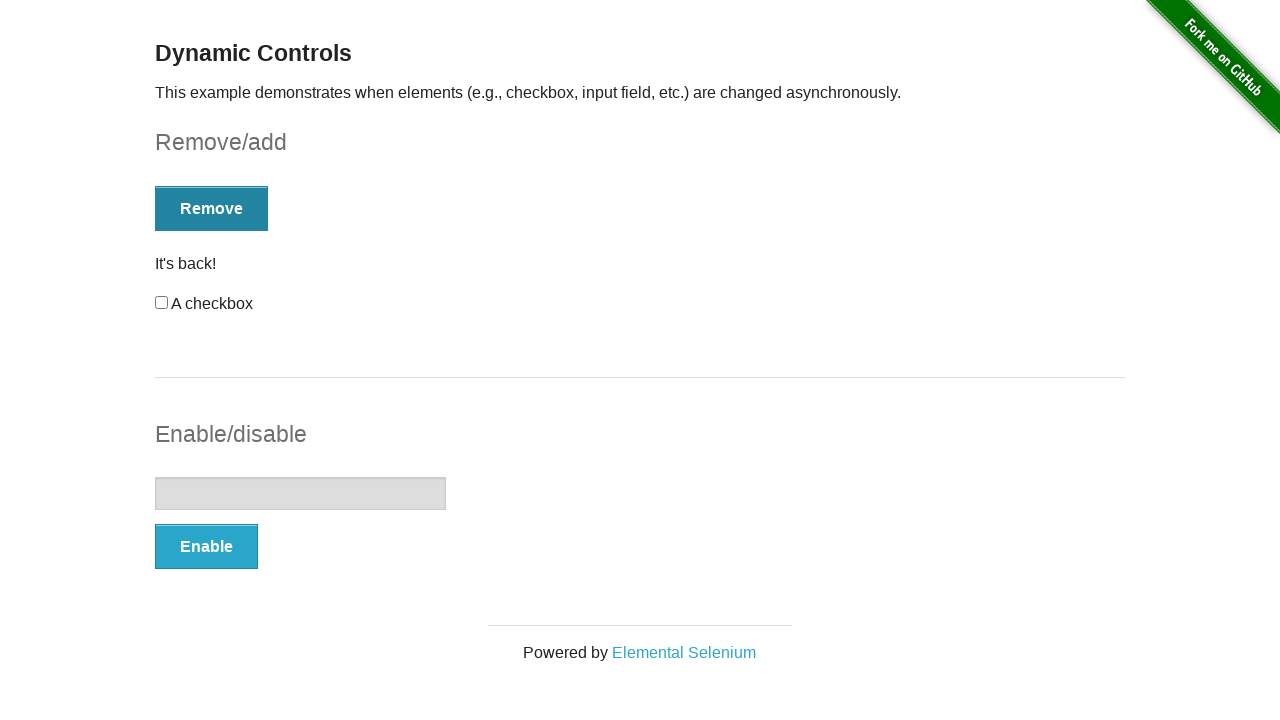